Tests a calculator form by reading two numbers, calculating their sum, selecting the result from a dropdown, and submitting the form

Starting URL: https://suninjuly.github.io/selects2.html

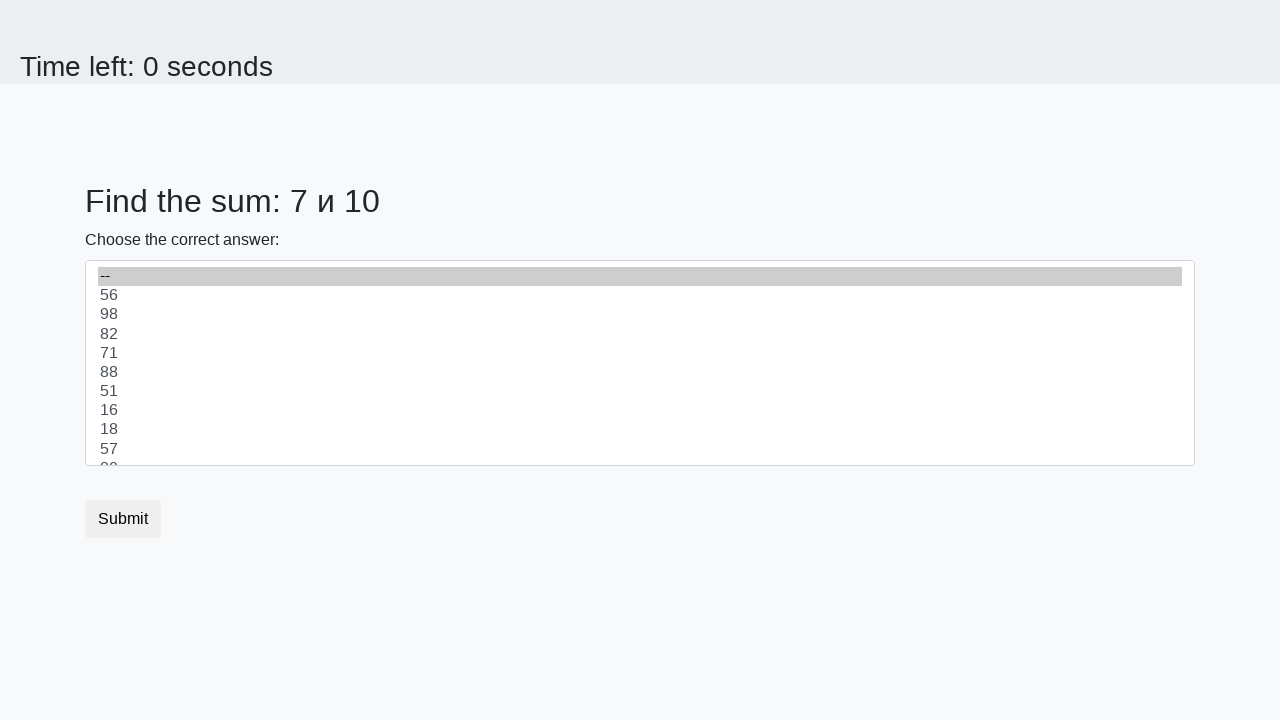

Retrieved first number from #num1 element
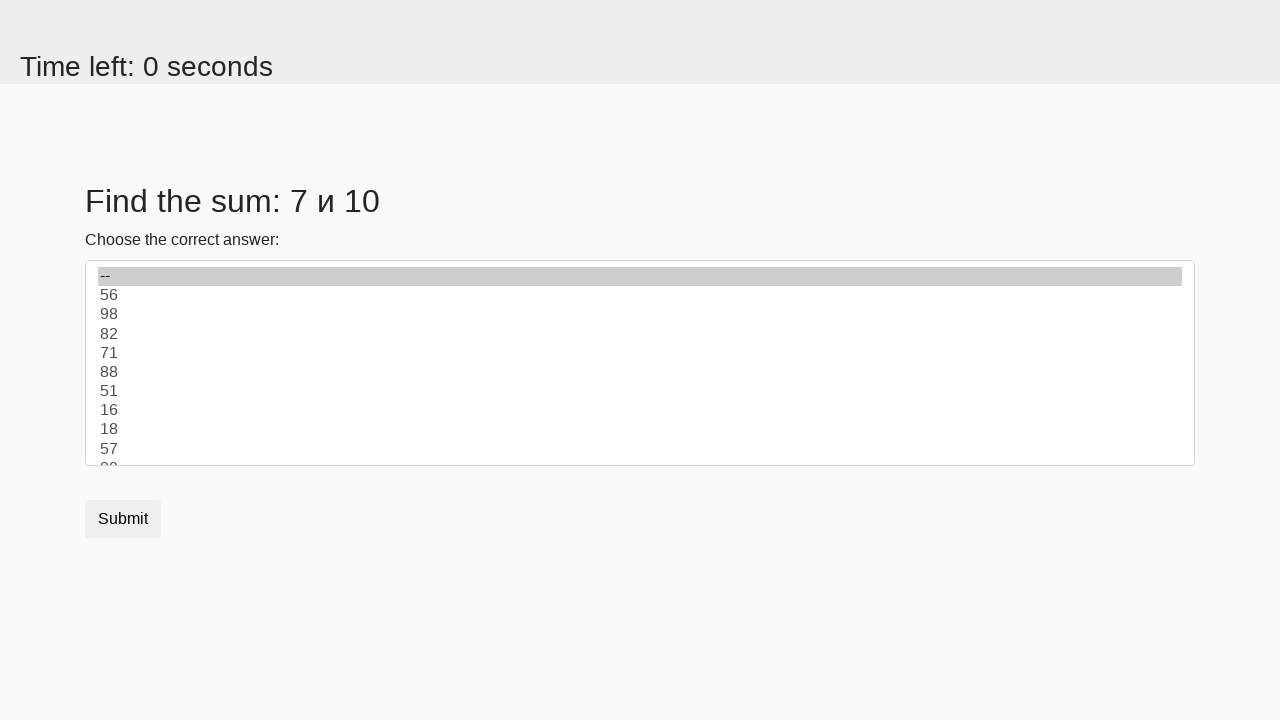

Retrieved second number from #num2 element
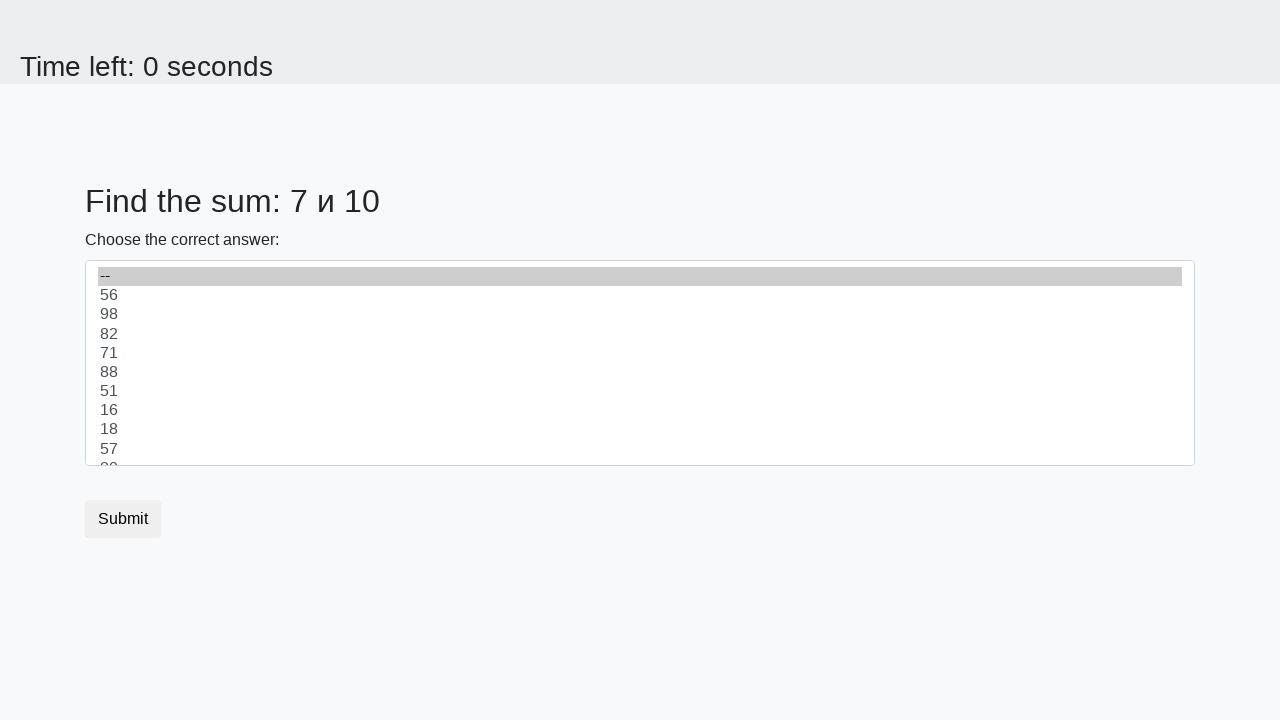

Calculated sum: 7 + 10 = 17
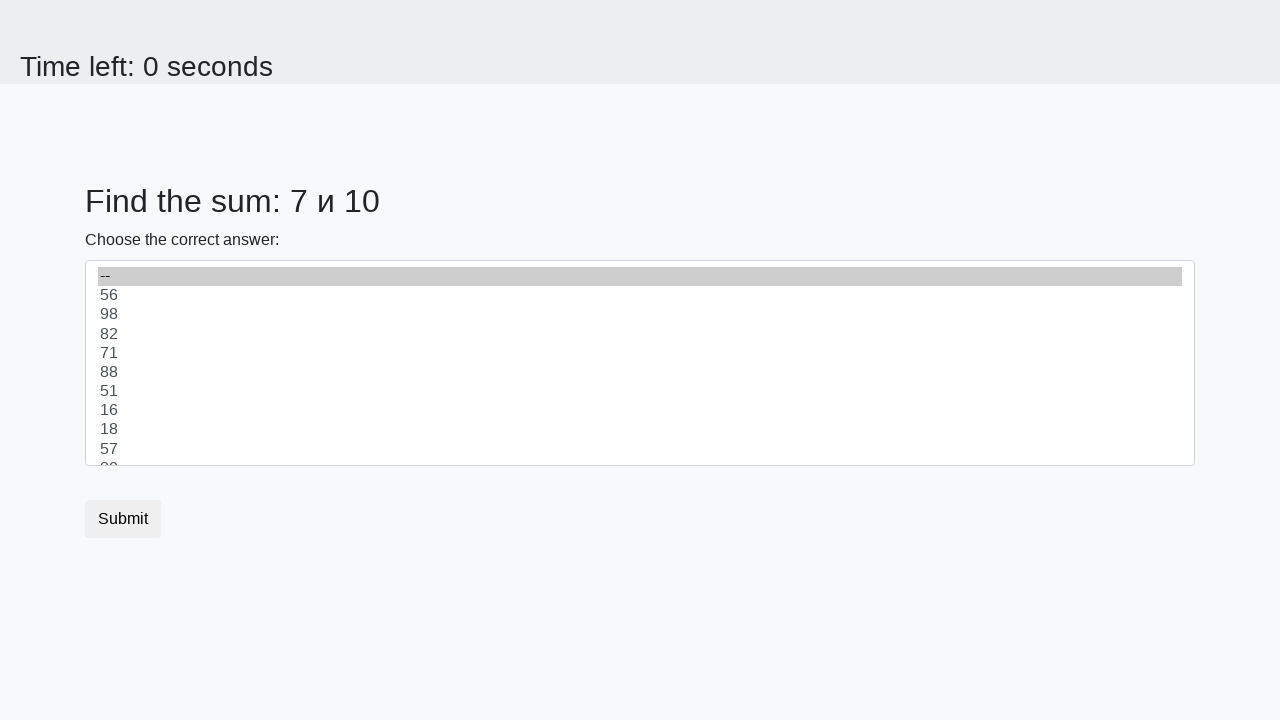

Selected 17 from dropdown menu on select
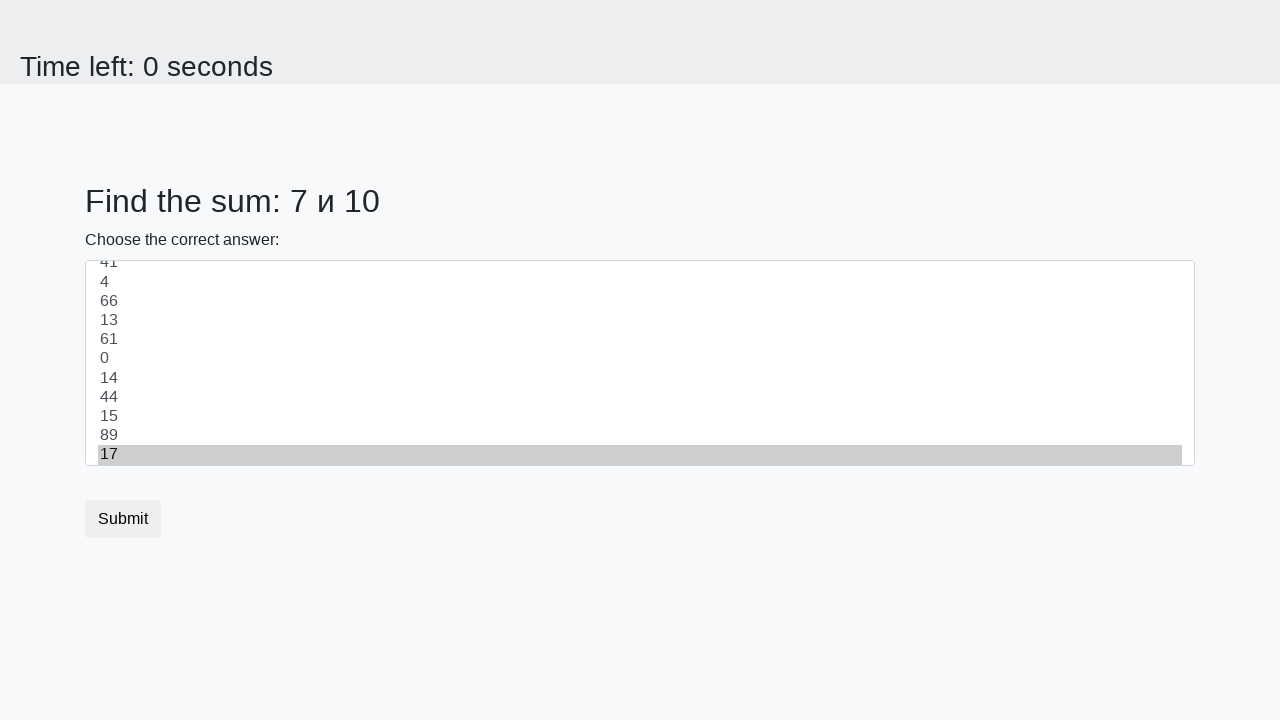

Clicked submit button to submit form at (123, 519) on button
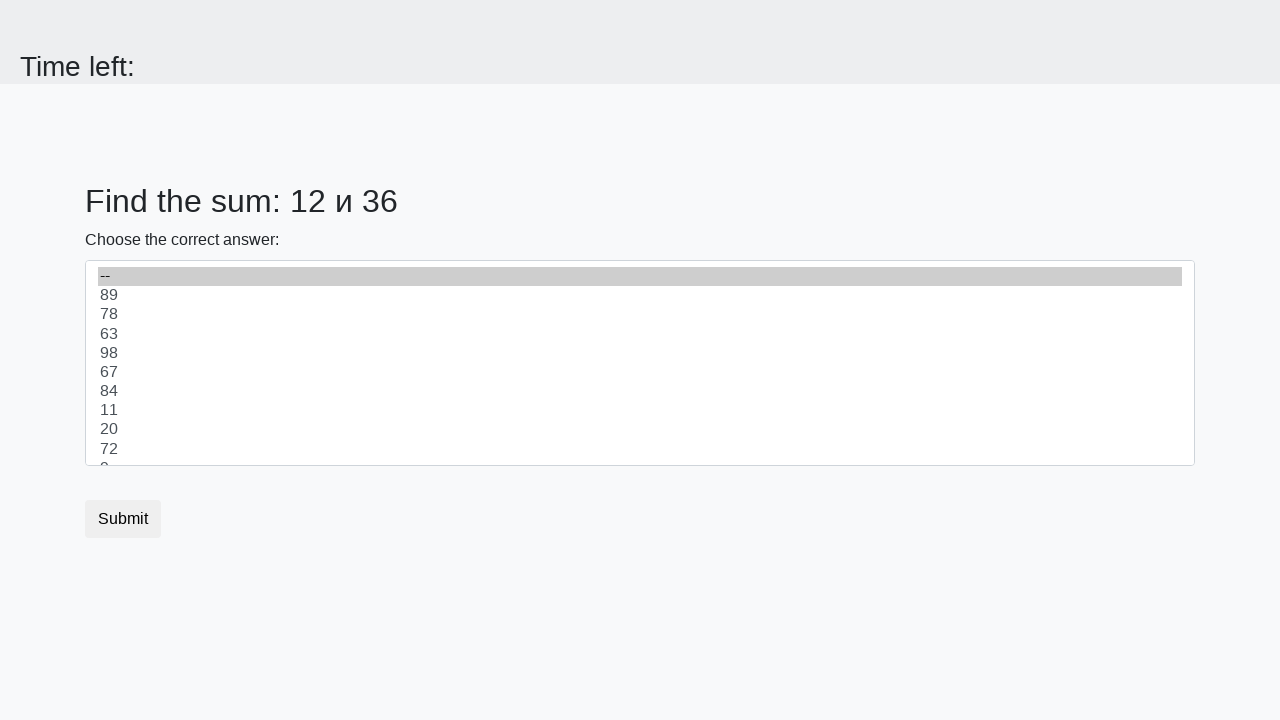

Waited for result page to load
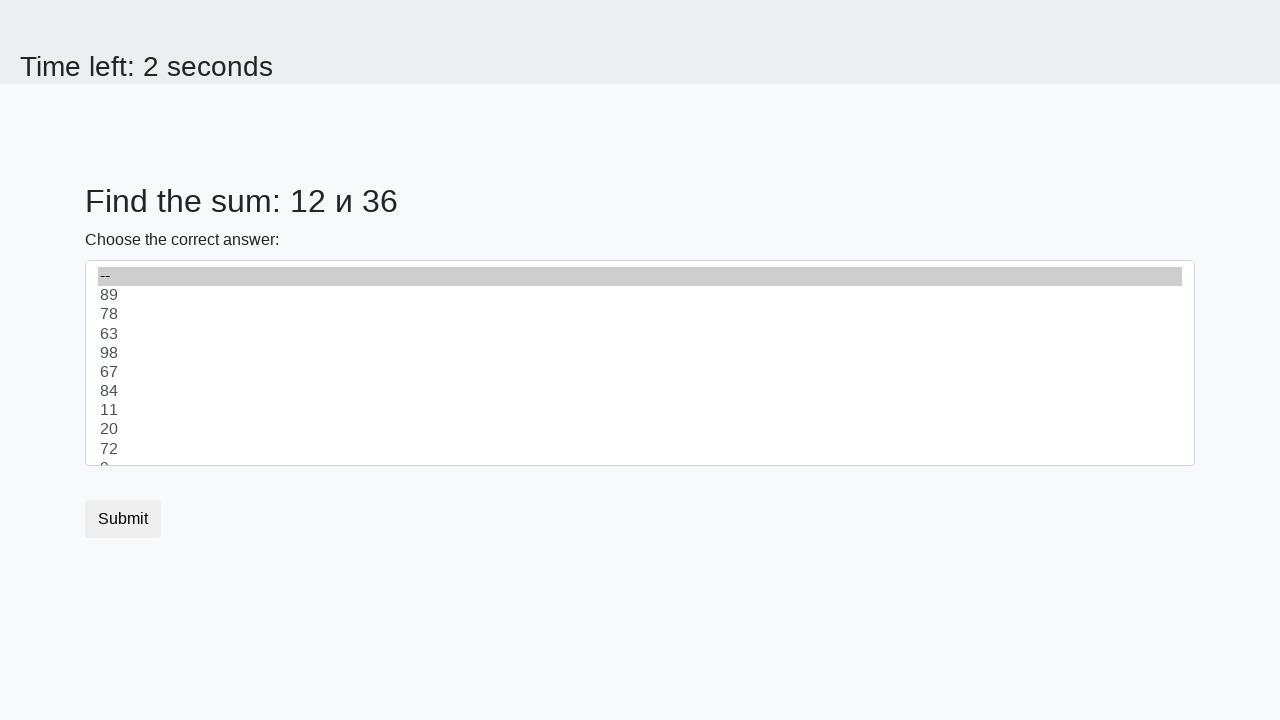

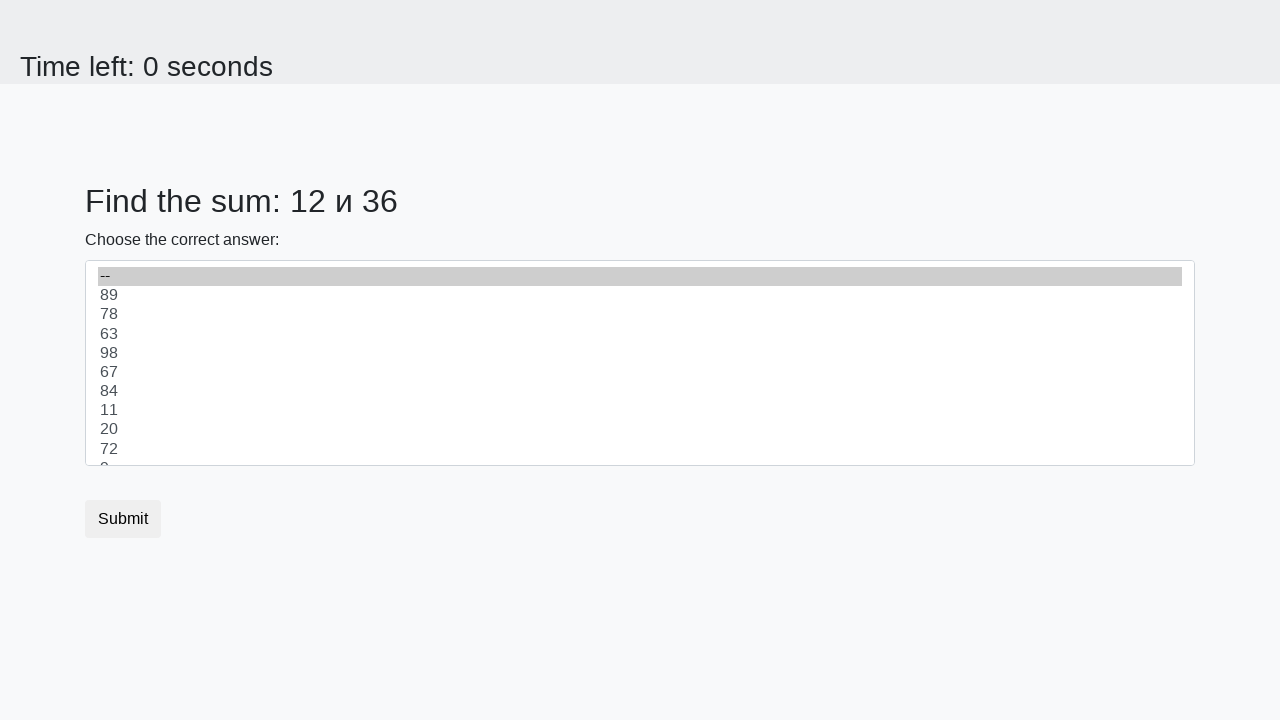